Tests tab opening functionality by clicking buttons to open new tabs, switching between tabs, and interacting with elements in the newly opened tabs

Starting URL: https://v1.training-support.net/selenium/tab-opener

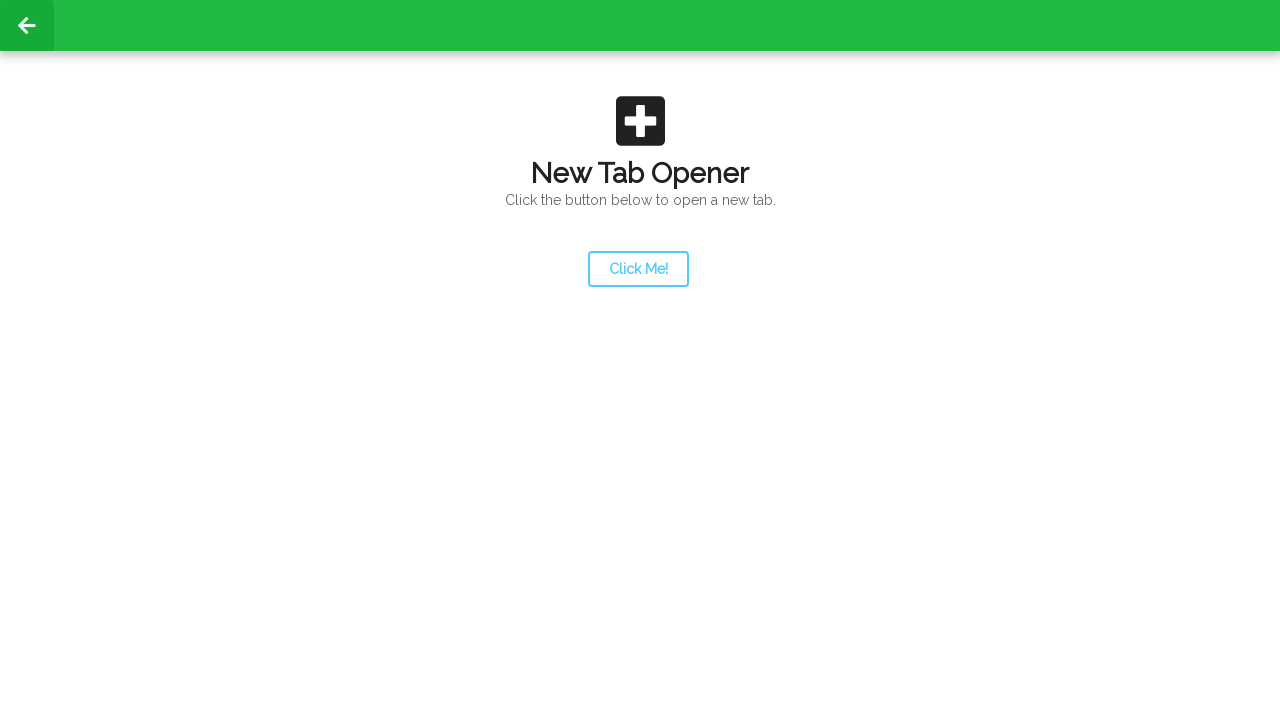

Clicked launcher button to open first new tab at (638, 269) on #launcher
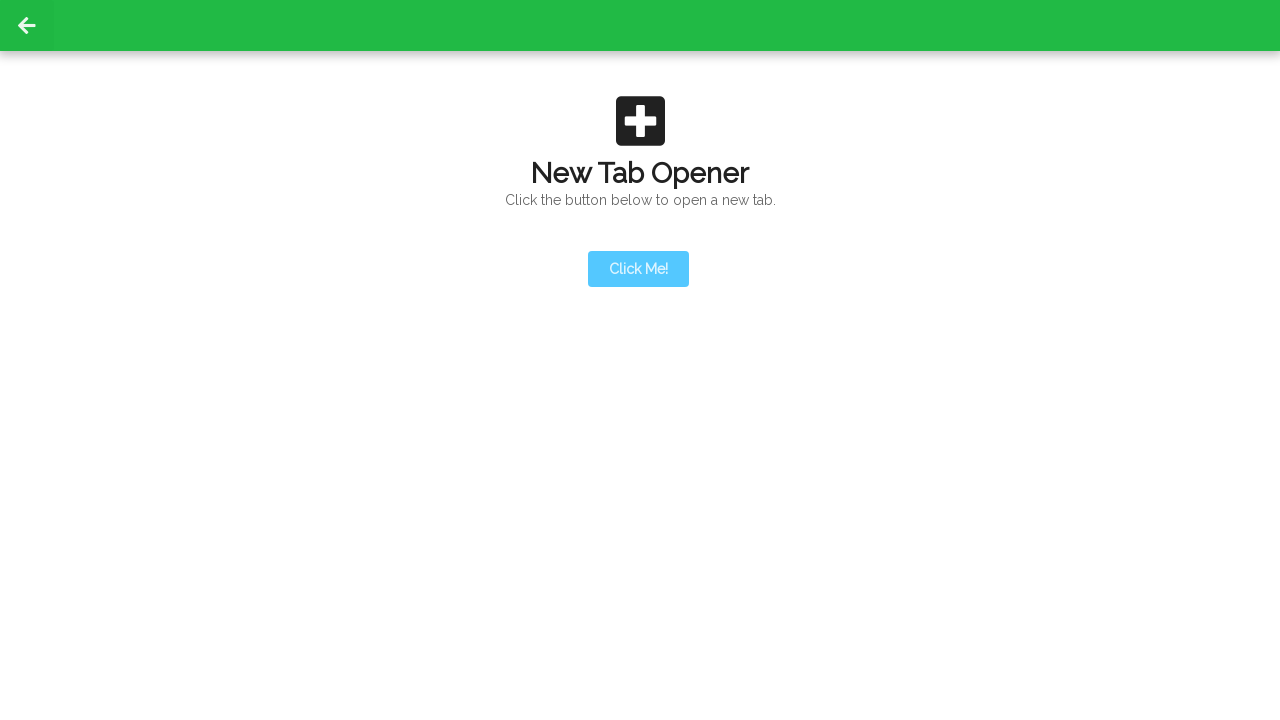

Waited for first new tab to open
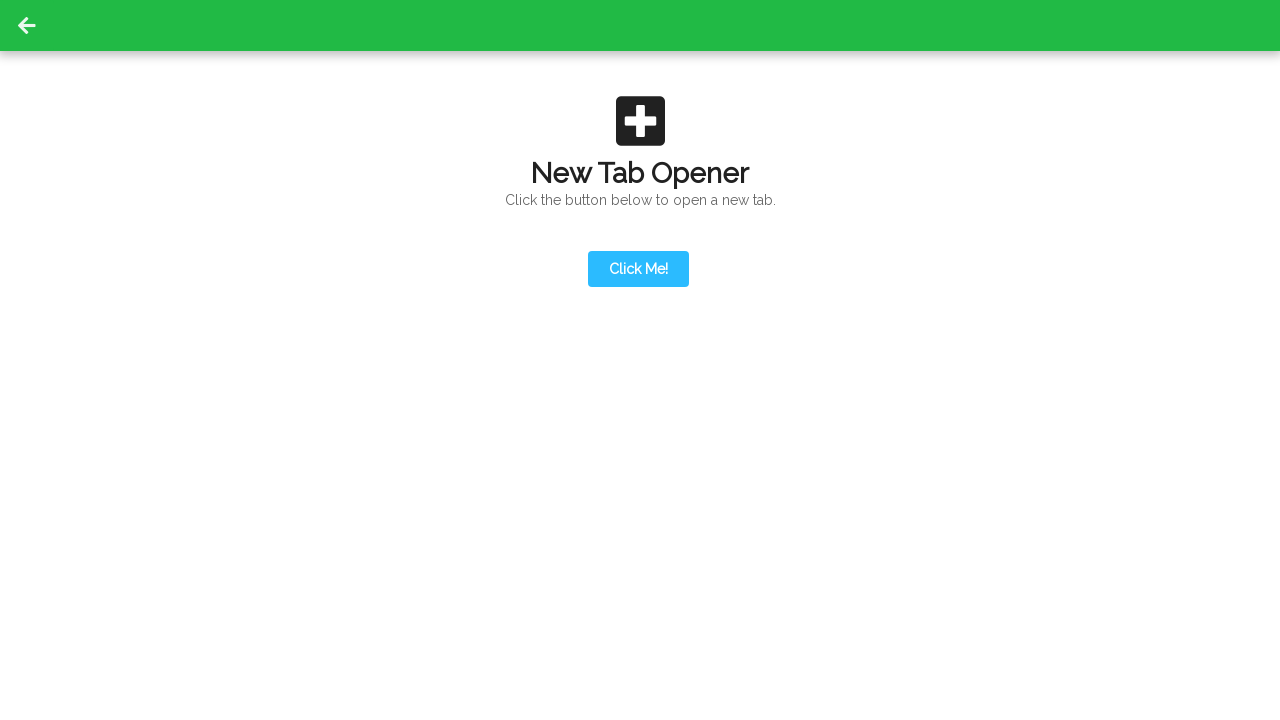

Retrieved all page contexts
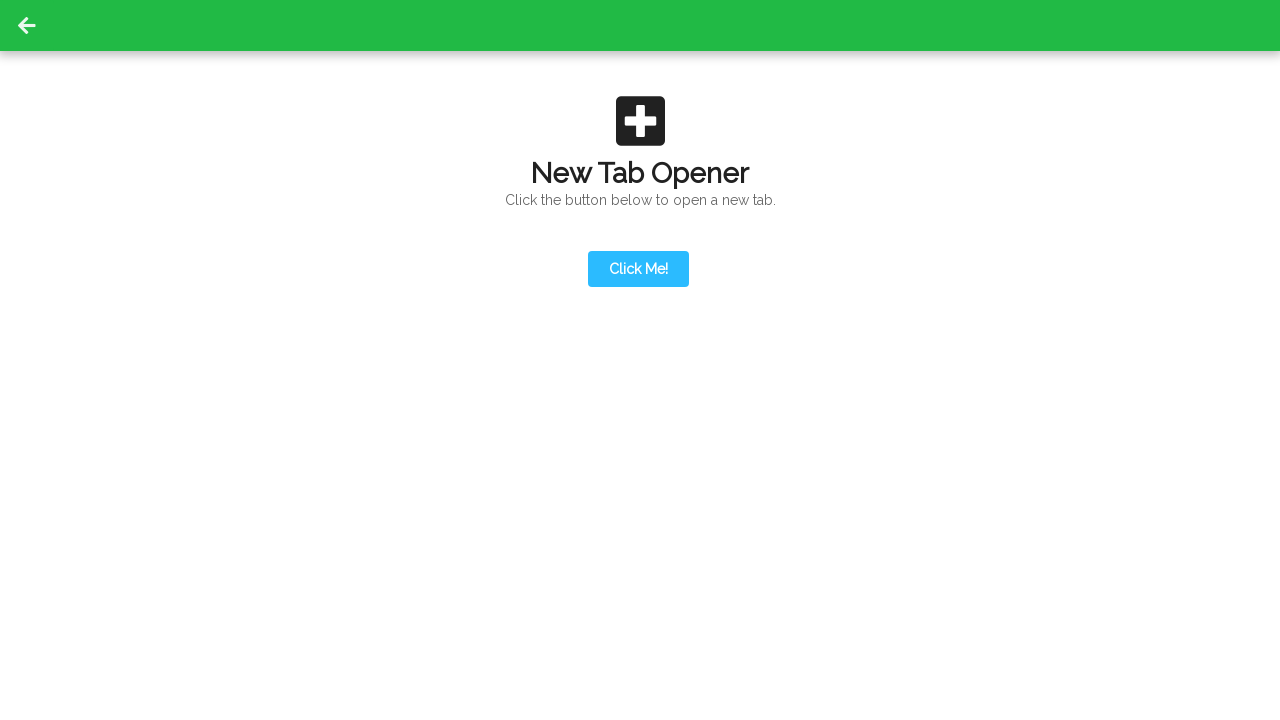

Switched to second tab
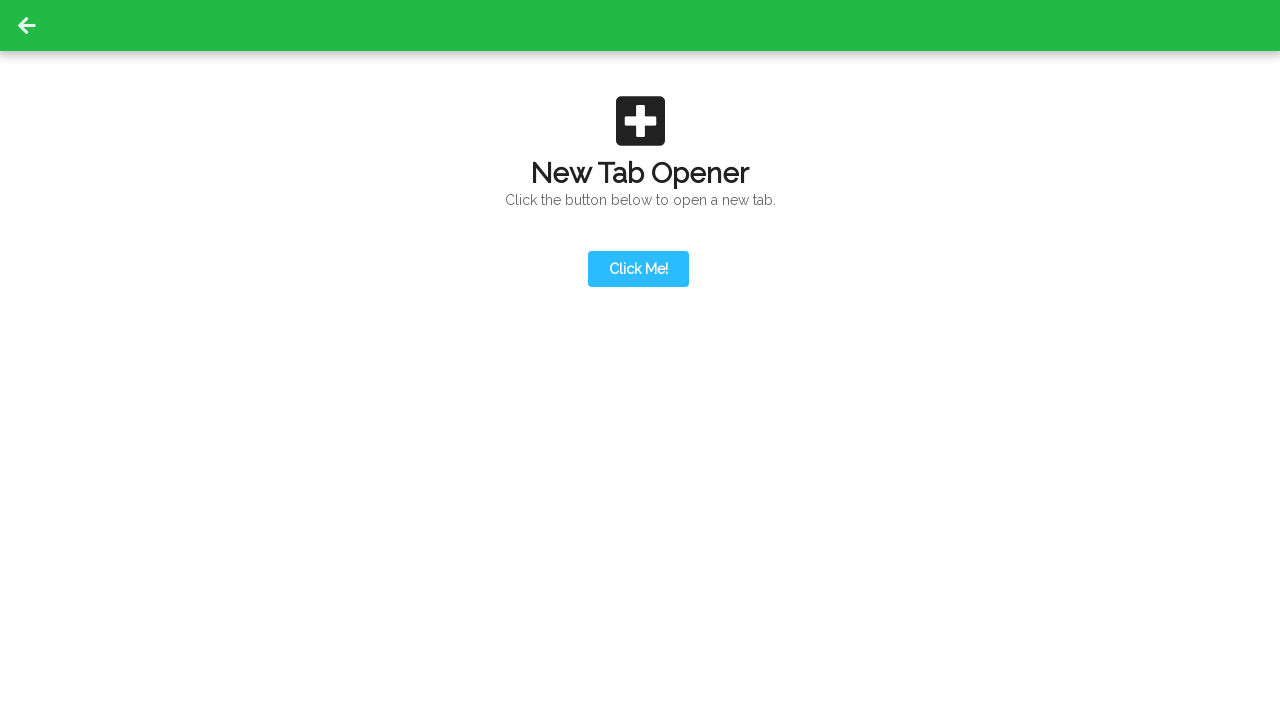

Waited for action button to be visible in second tab
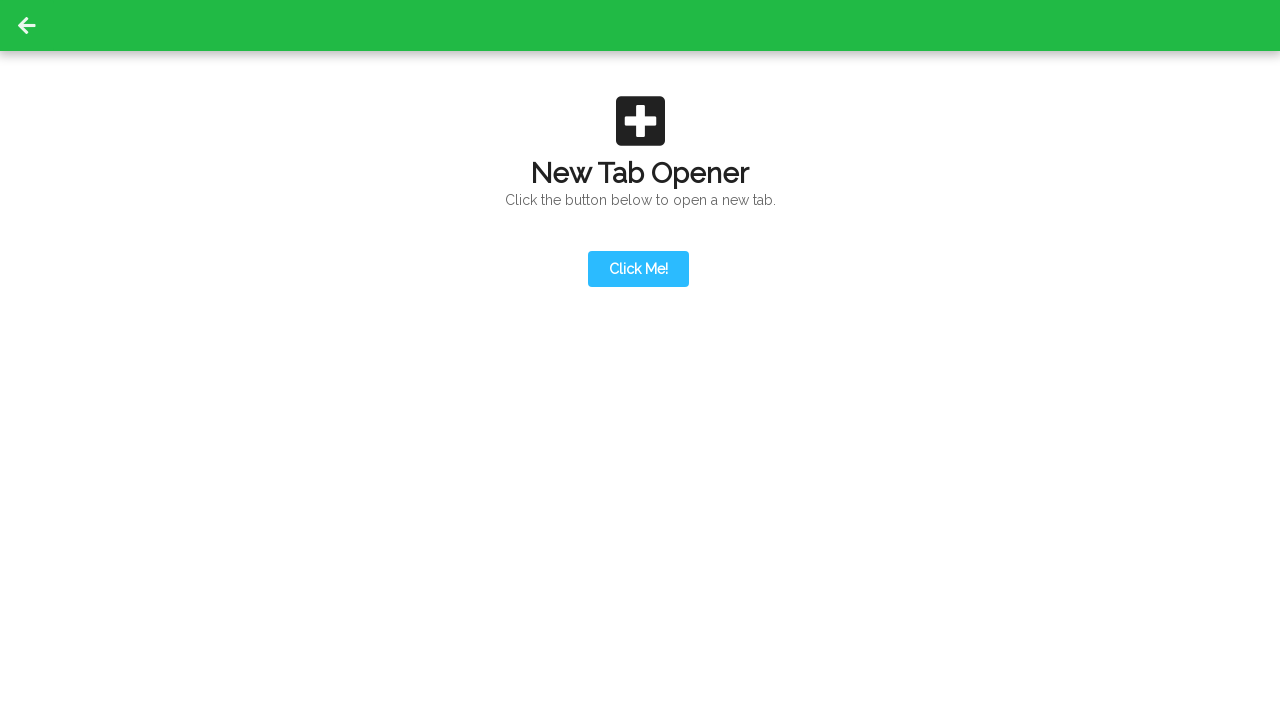

Clicked action button in second tab to open third tab at (638, 190) on #actionButton
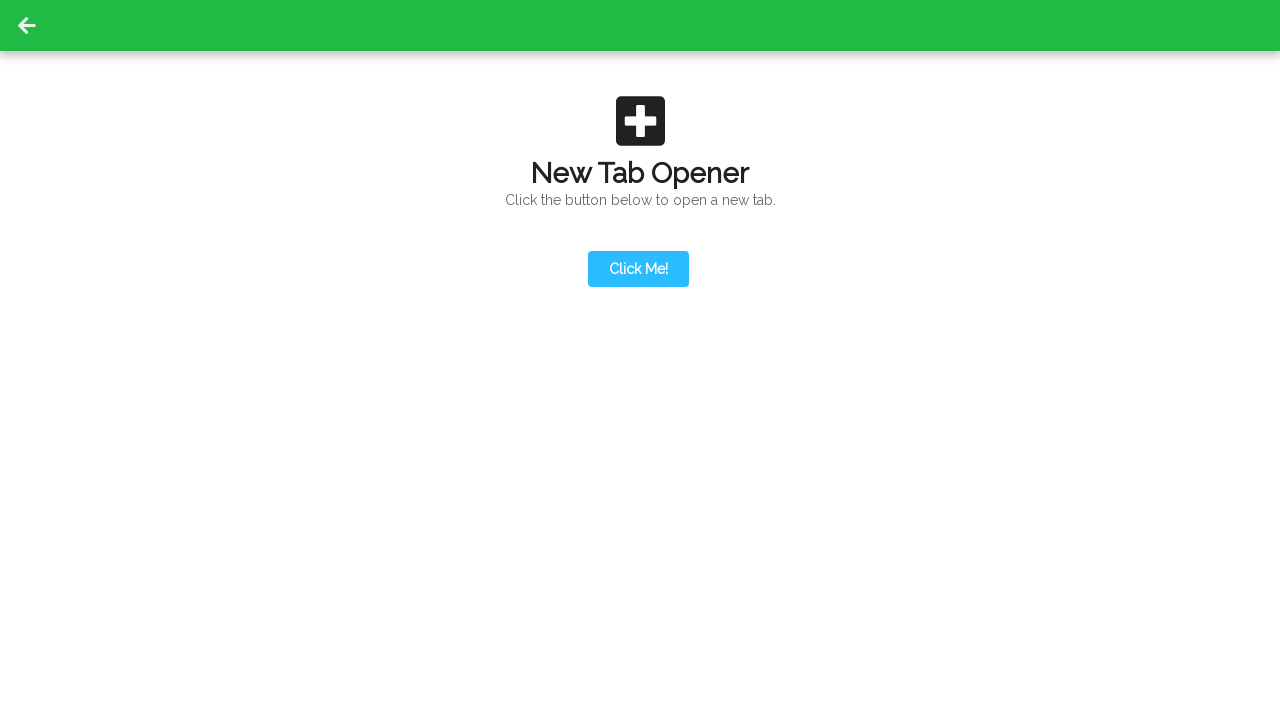

Waited for third tab to open
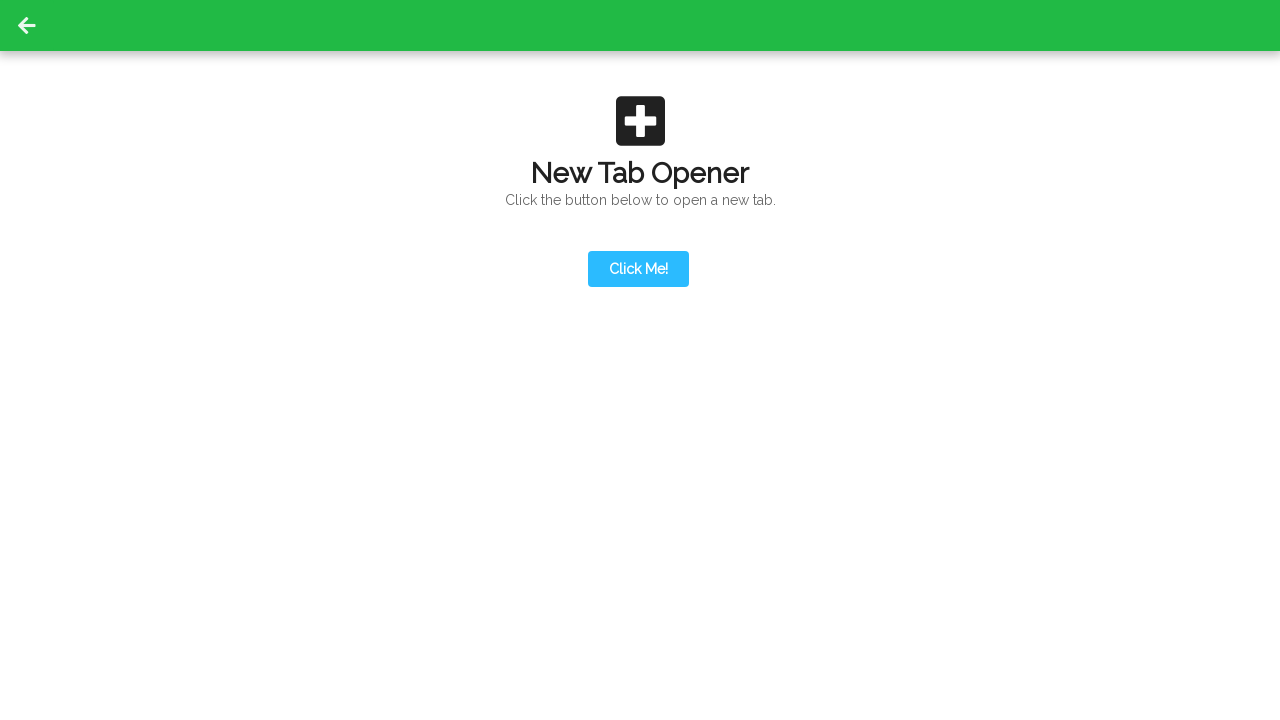

Retrieved updated list of all page contexts
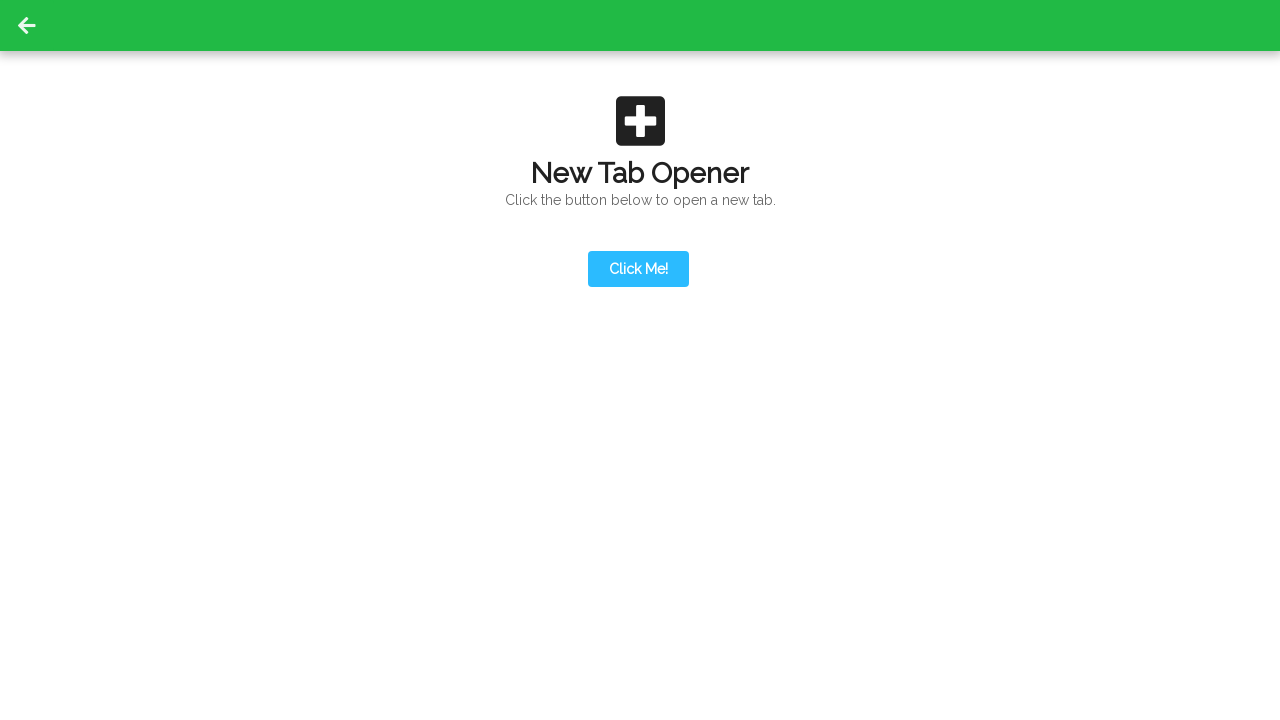

Switched to third tab
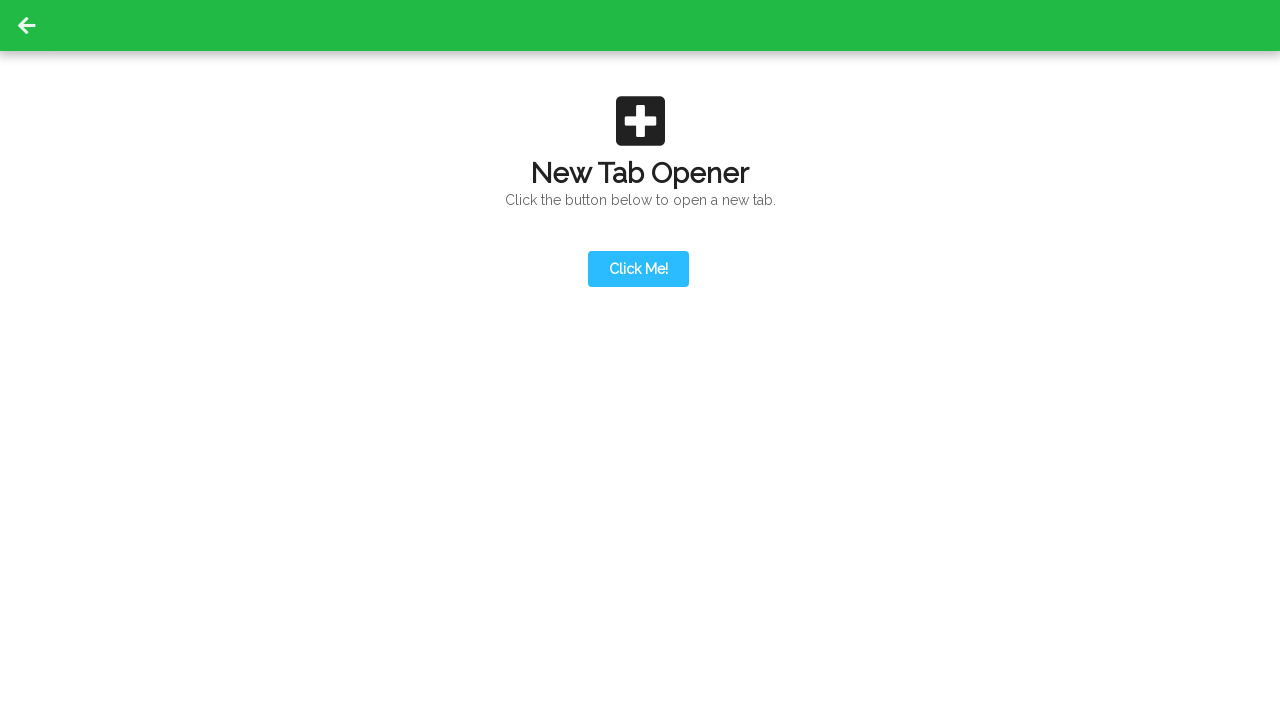

Waited for content to be visible in third tab
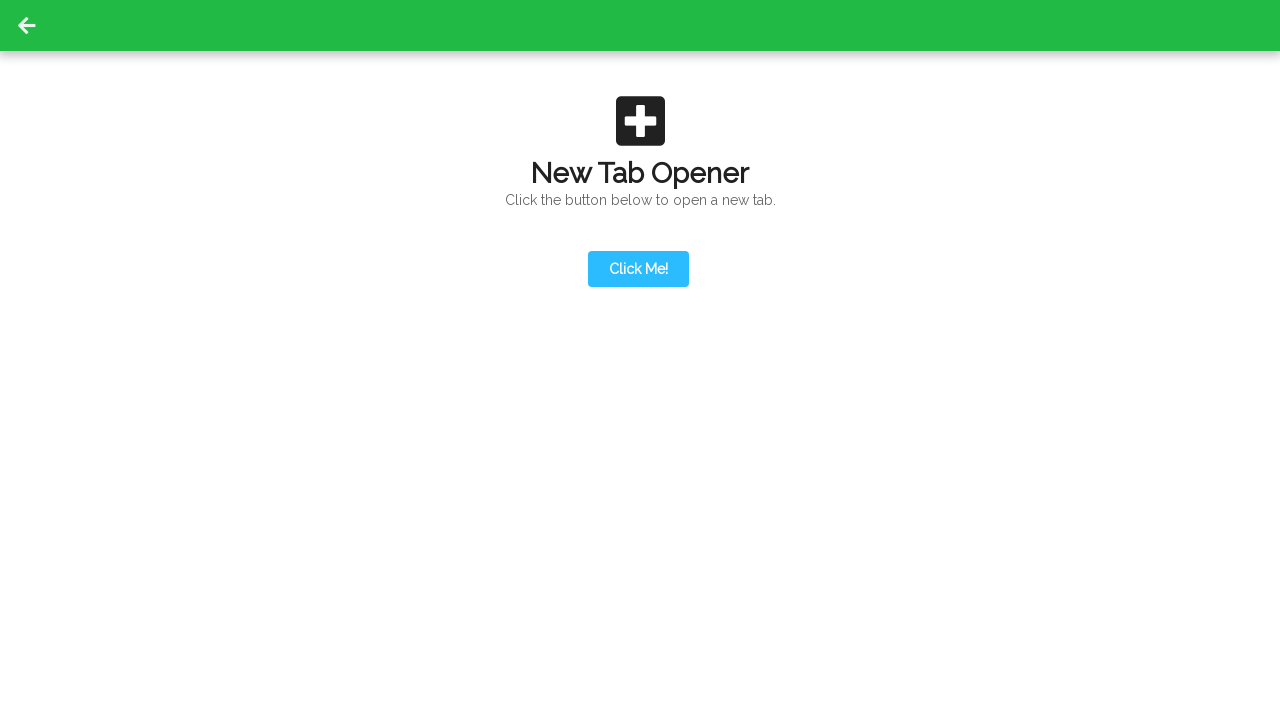

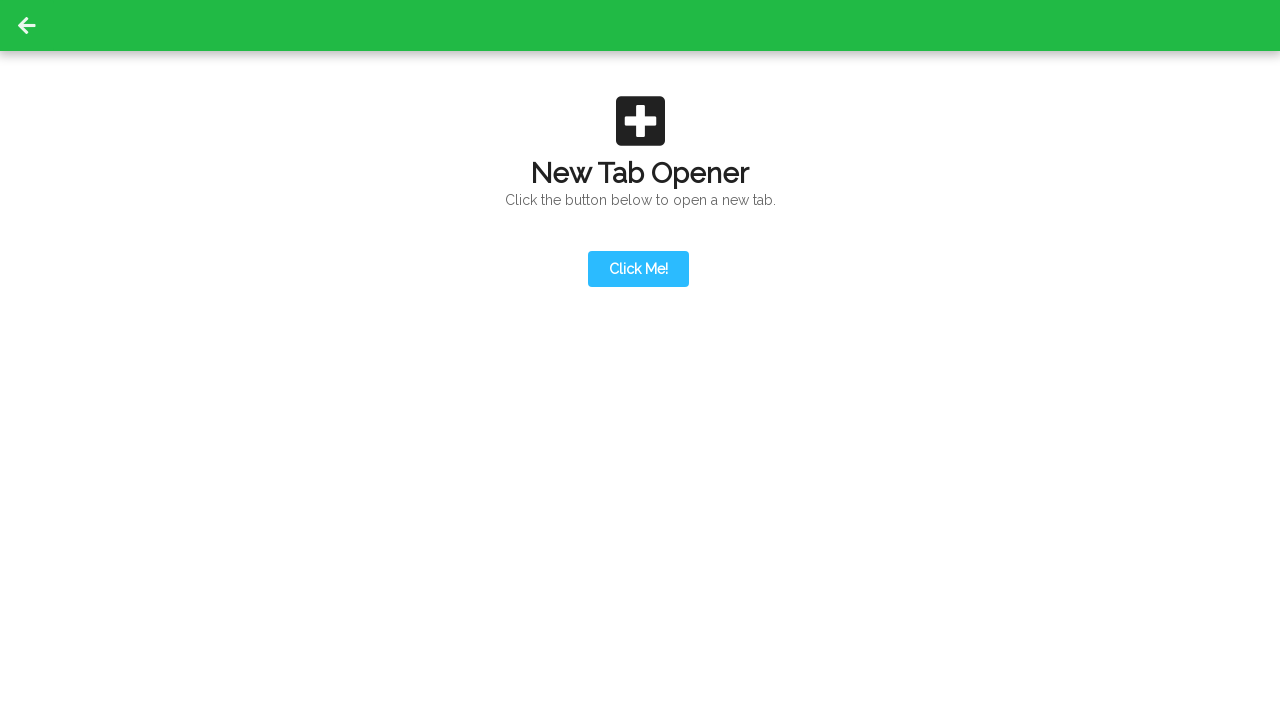